Navigates to the-internet test site, goes to the context menu page, and interacts with page elements using JavaScript execution and element finding

Starting URL: https://the-internet.herokuapp.com/

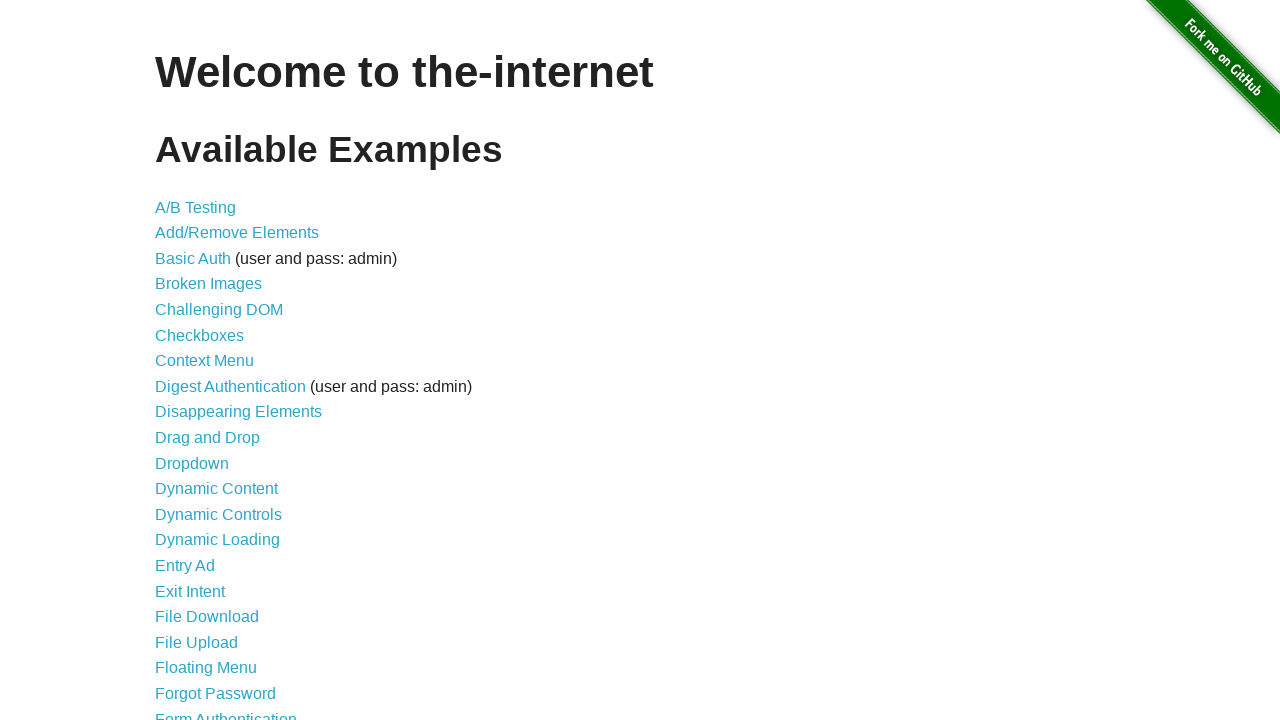

Navigated to the-internet context menu page
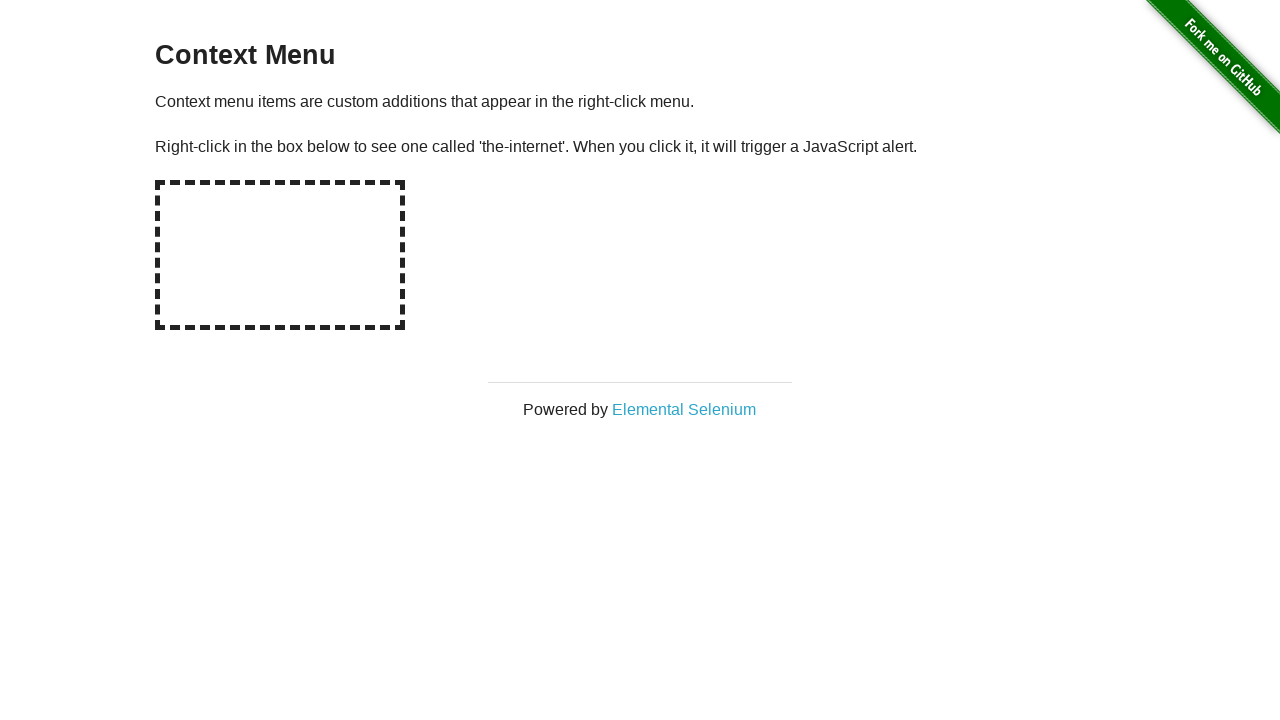

Executed JavaScript to get hot-spot element
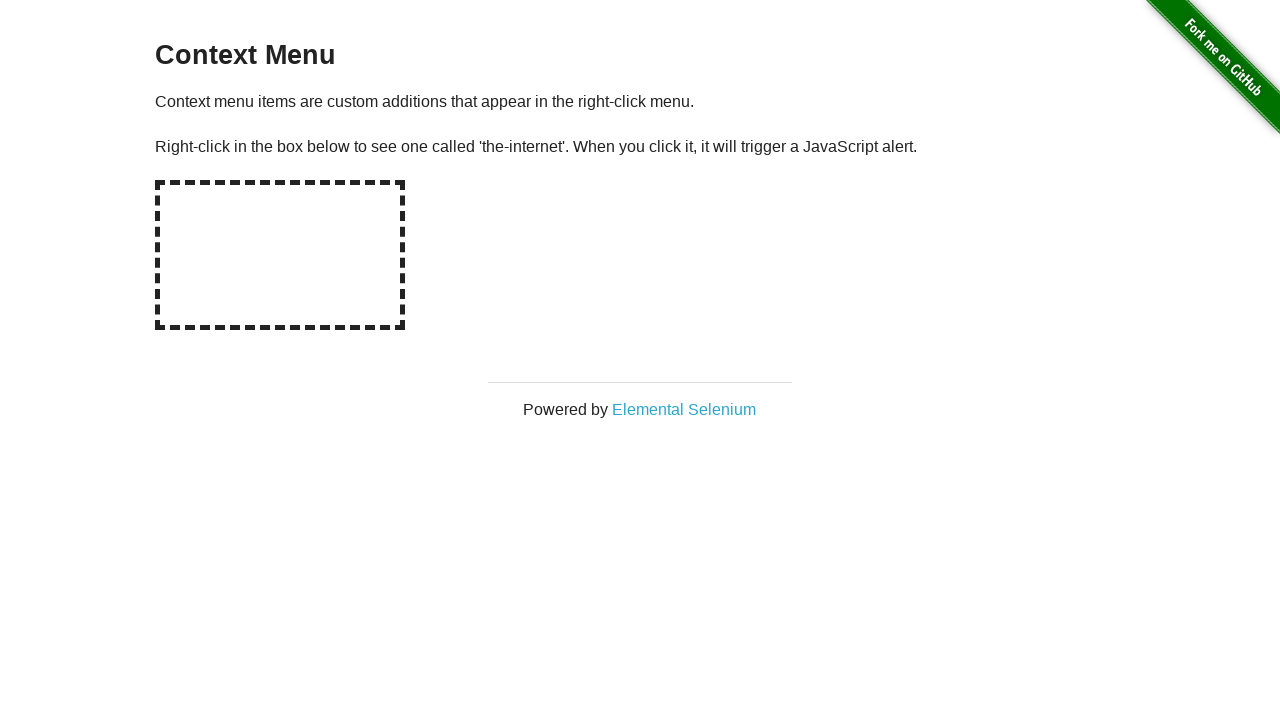

Retrieved text content from example element using JavaScript
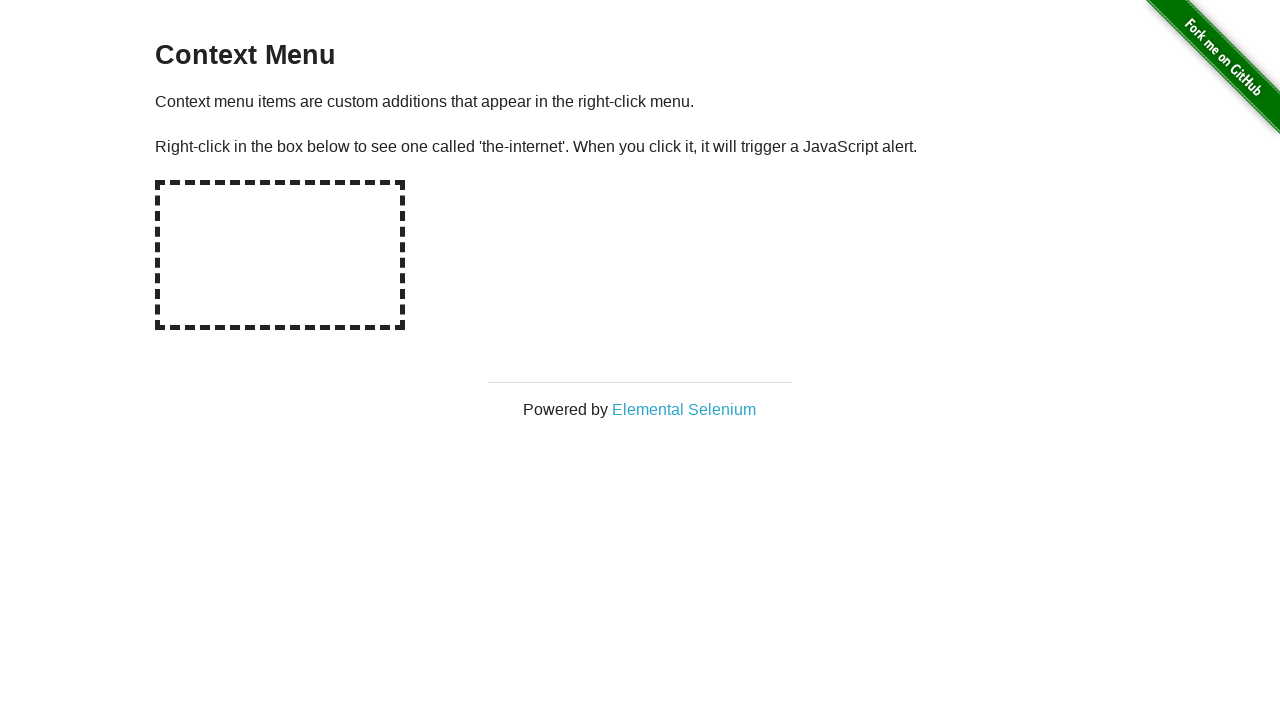

Located all HTML elements using XPath selector
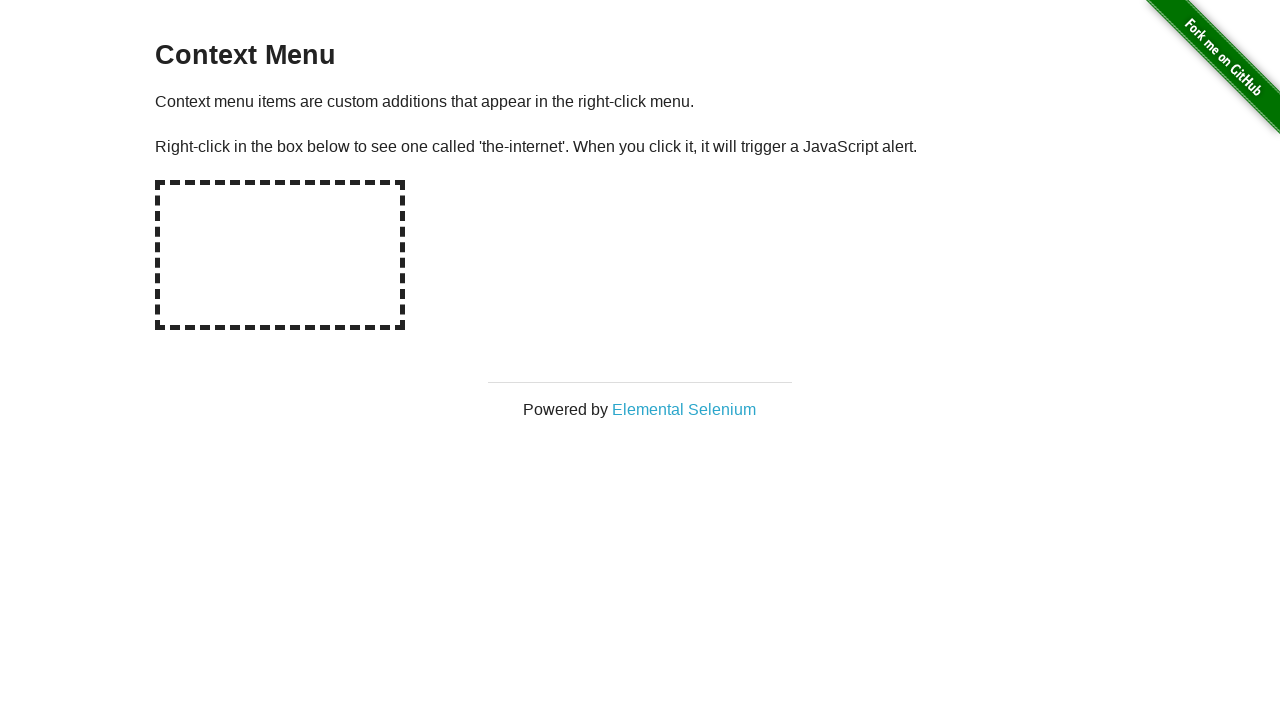

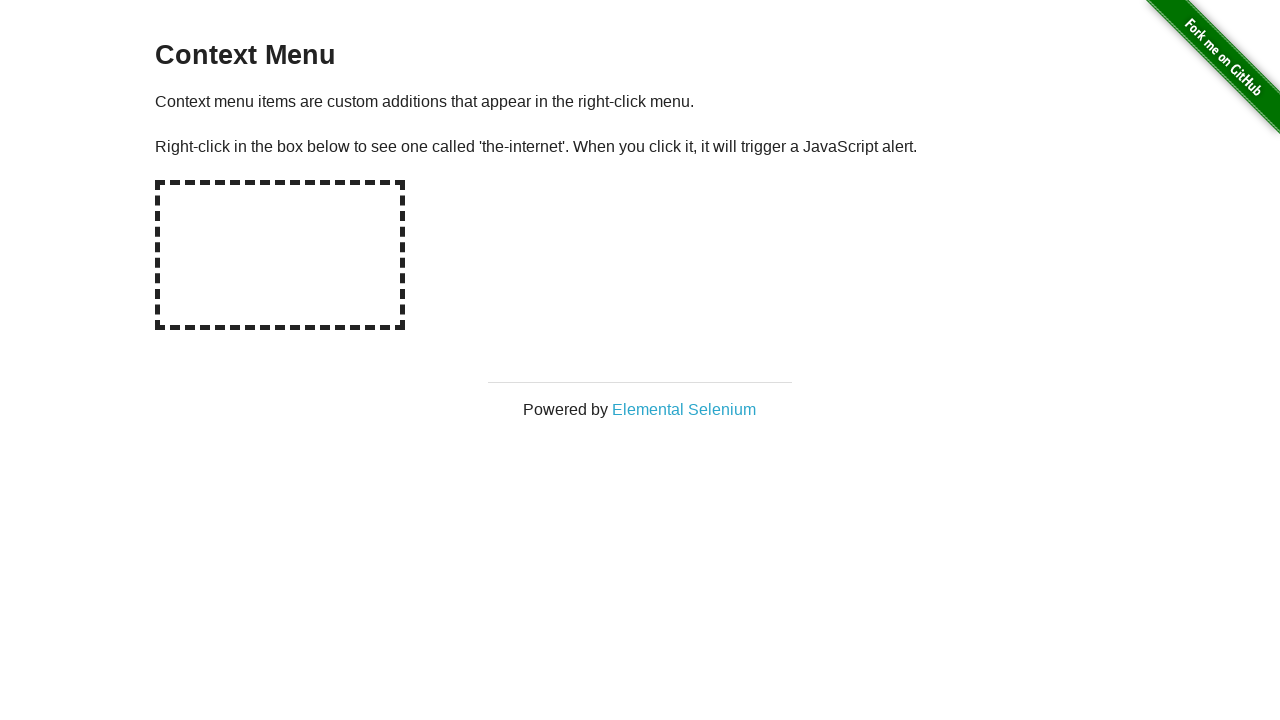